Tests dynamic content loading by clicking a start button and waiting for the hidden content to become visible on a test page.

Starting URL: http://the-internet.herokuapp.com/dynamic_loading/1

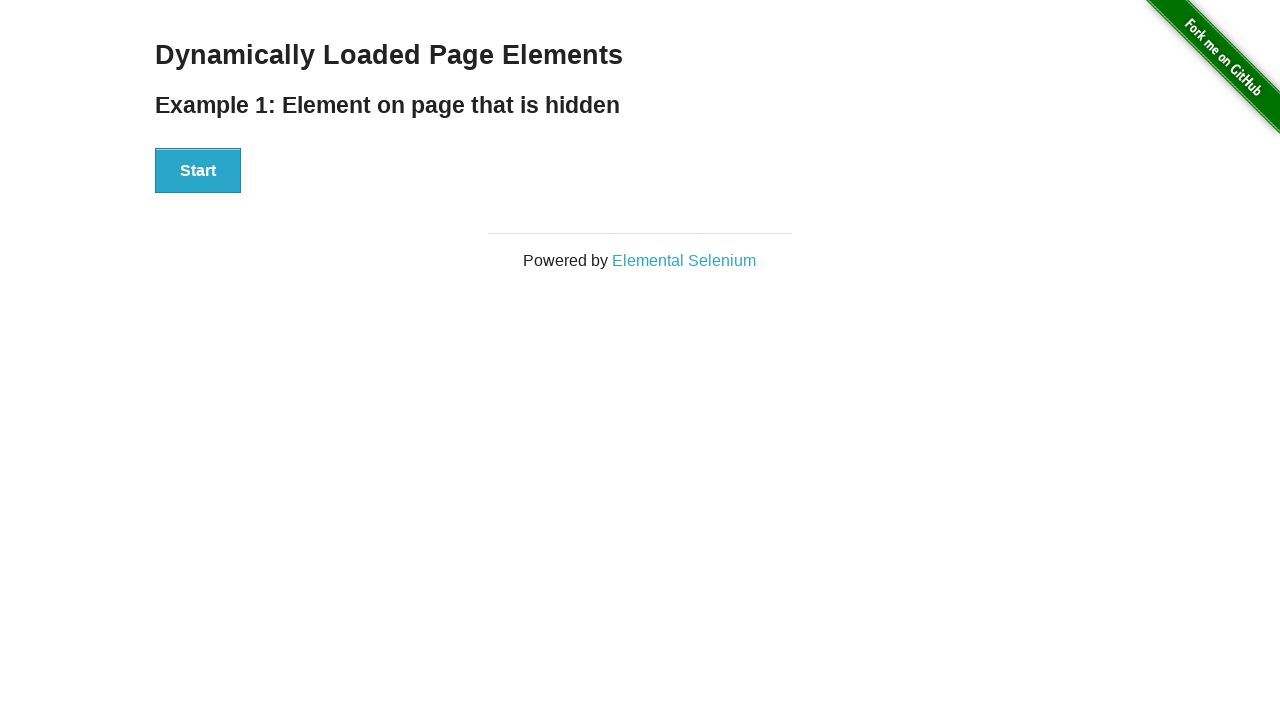

Navigated to dynamic loading test page
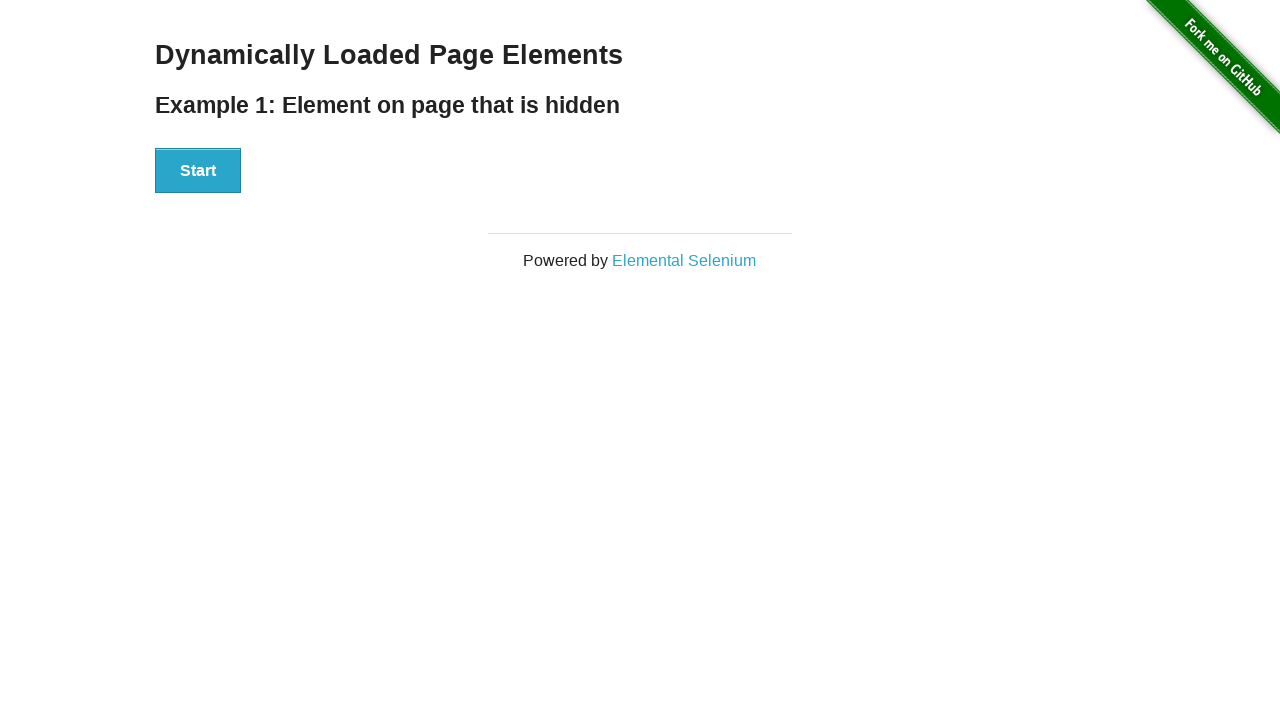

Clicked Start button to trigger dynamic content loading at (198, 171) on #start button
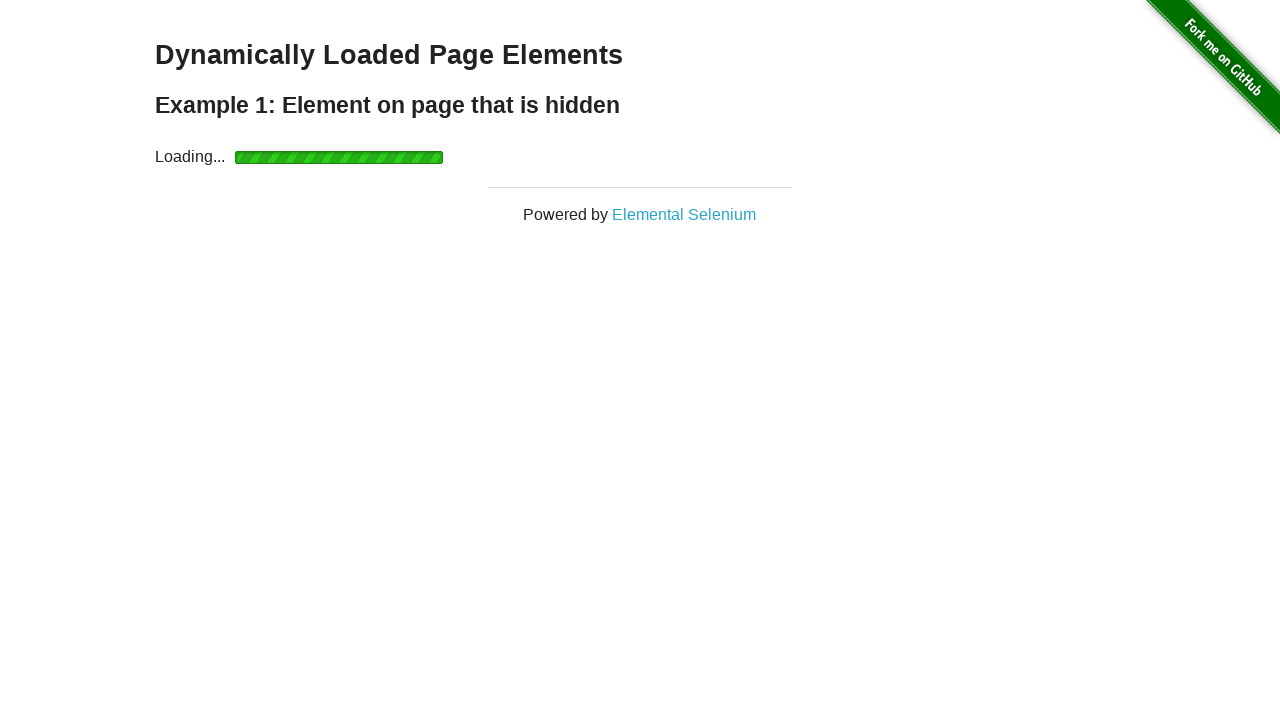

Waited for hidden content to become visible - dynamic loading completed
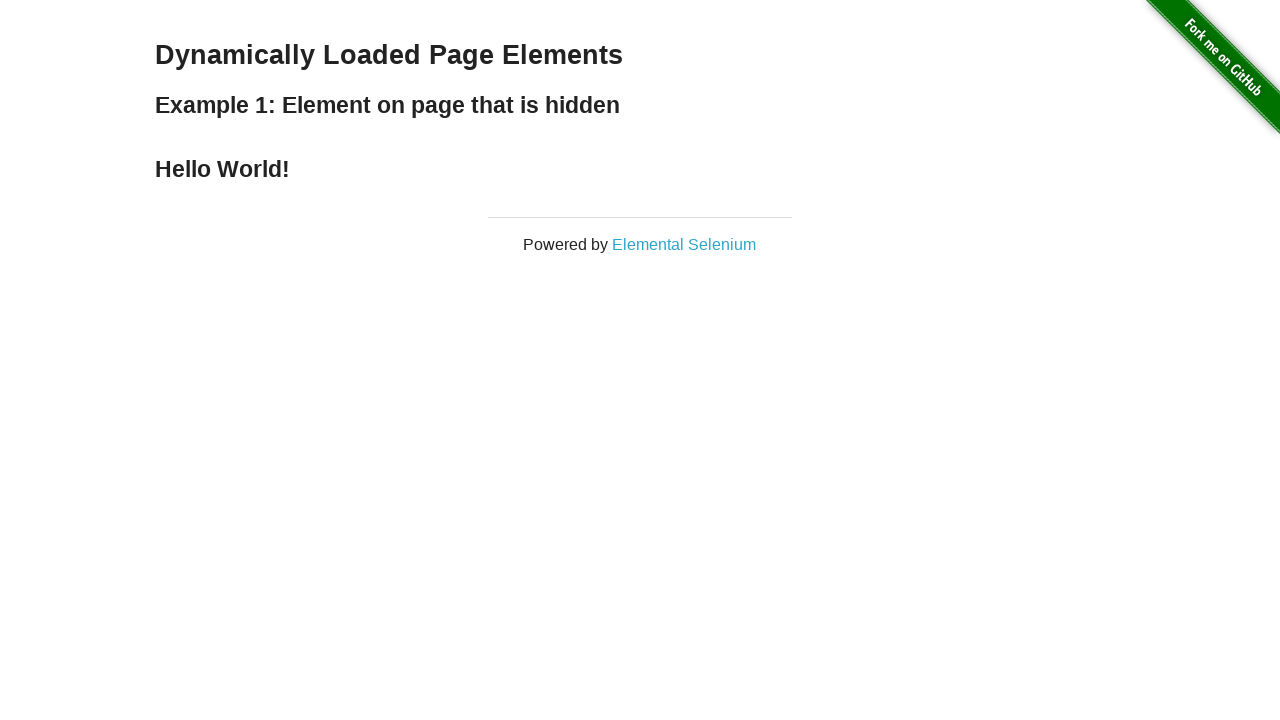

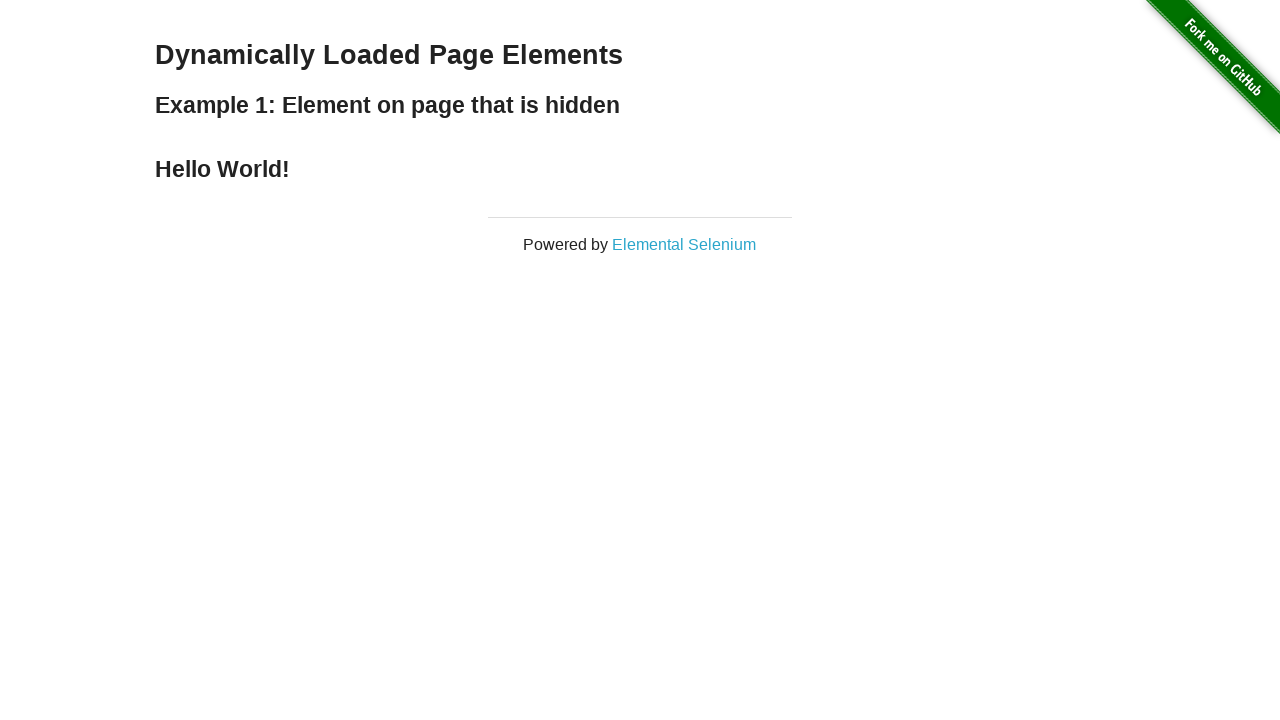